Navigates the UCSB dining nutrition website by selecting Carrillo Dining Commons, accessing the daily menu, clicking on a meal option, viewing nutrition details for a food item, and navigating back to the menu.

Starting URL: https://nutrition.info.dining.ucsb.edu/NetNutrition/1#

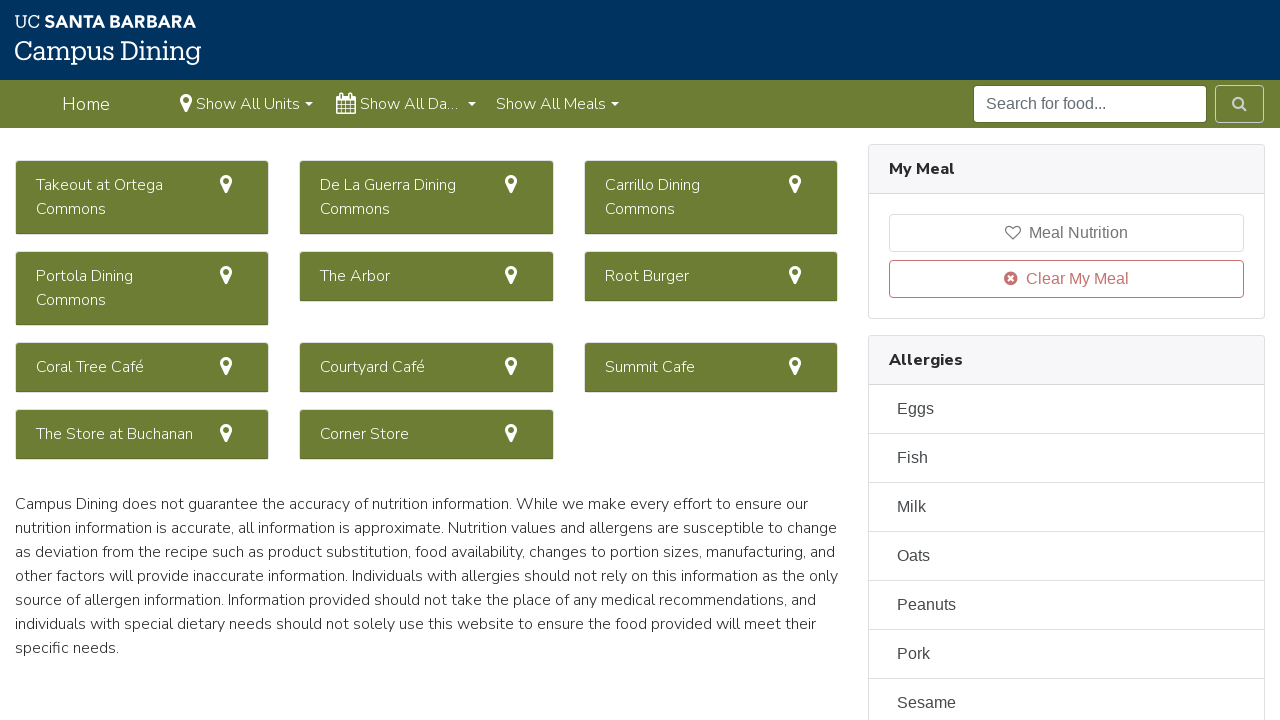

Waited for Carrillo Dining Commons link to be visible
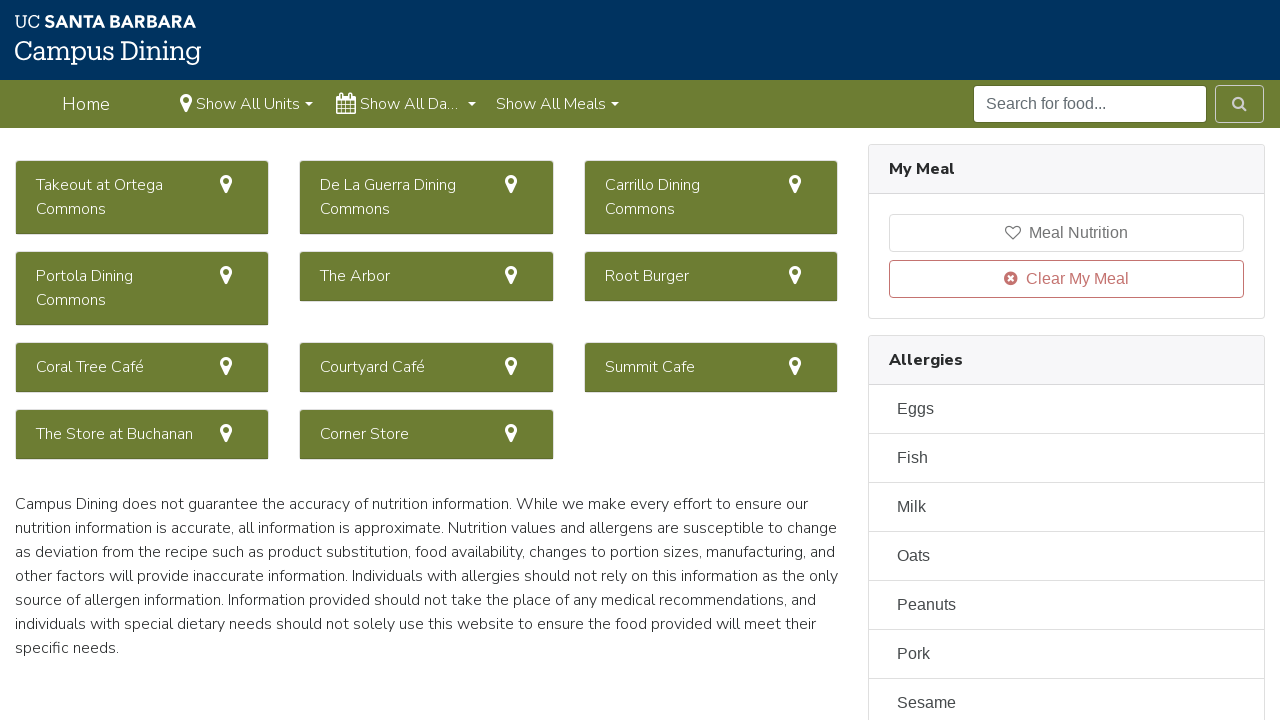

Clicked on Carrillo Dining Commons link at (689, 197) on a.text-white:has-text('Carrillo Dining Commons')
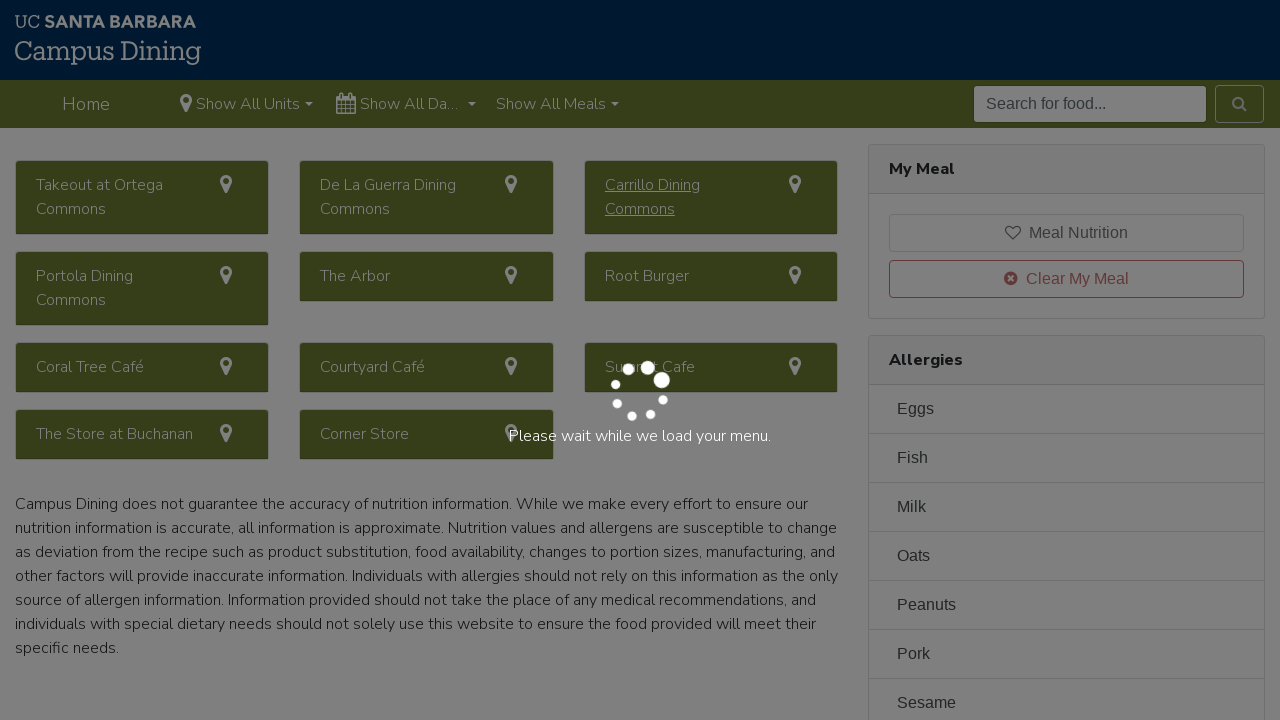

Waited for Carrillo's Daily Menu link to be visible
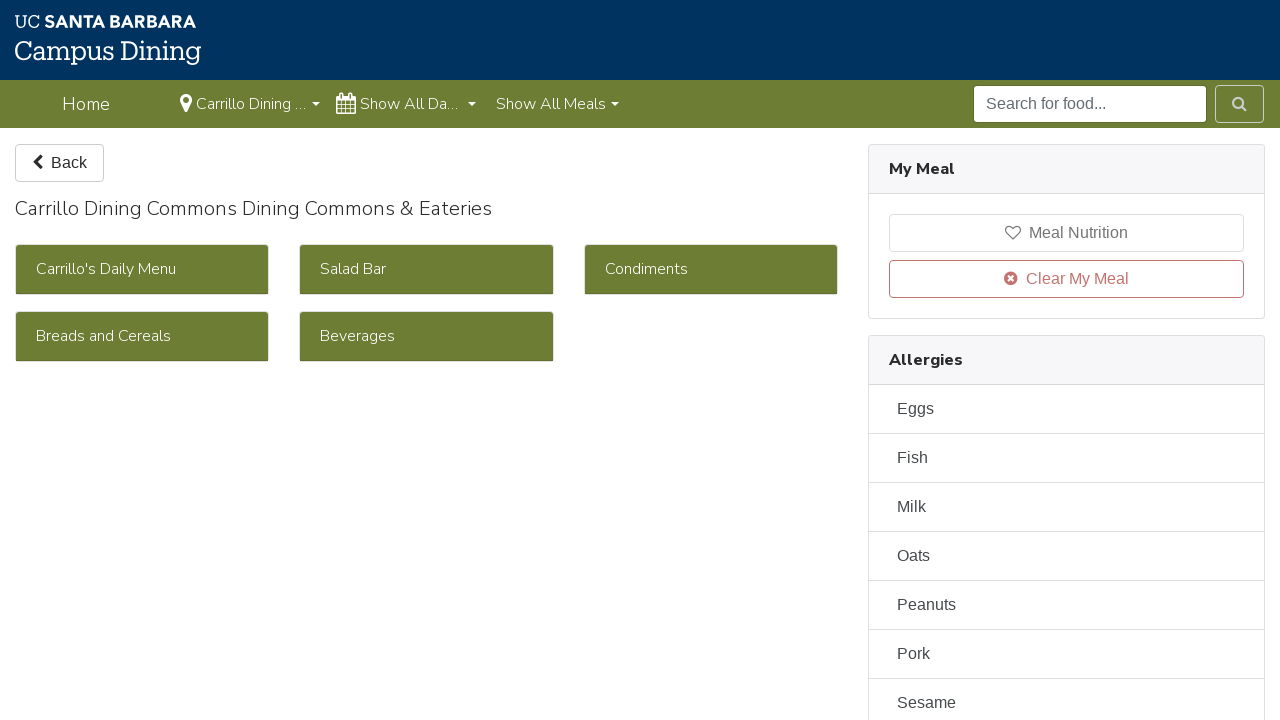

Clicked on Carrillo's Daily Menu link at (106, 269) on a.text-white:has-text("Carrillo's Daily Menu")
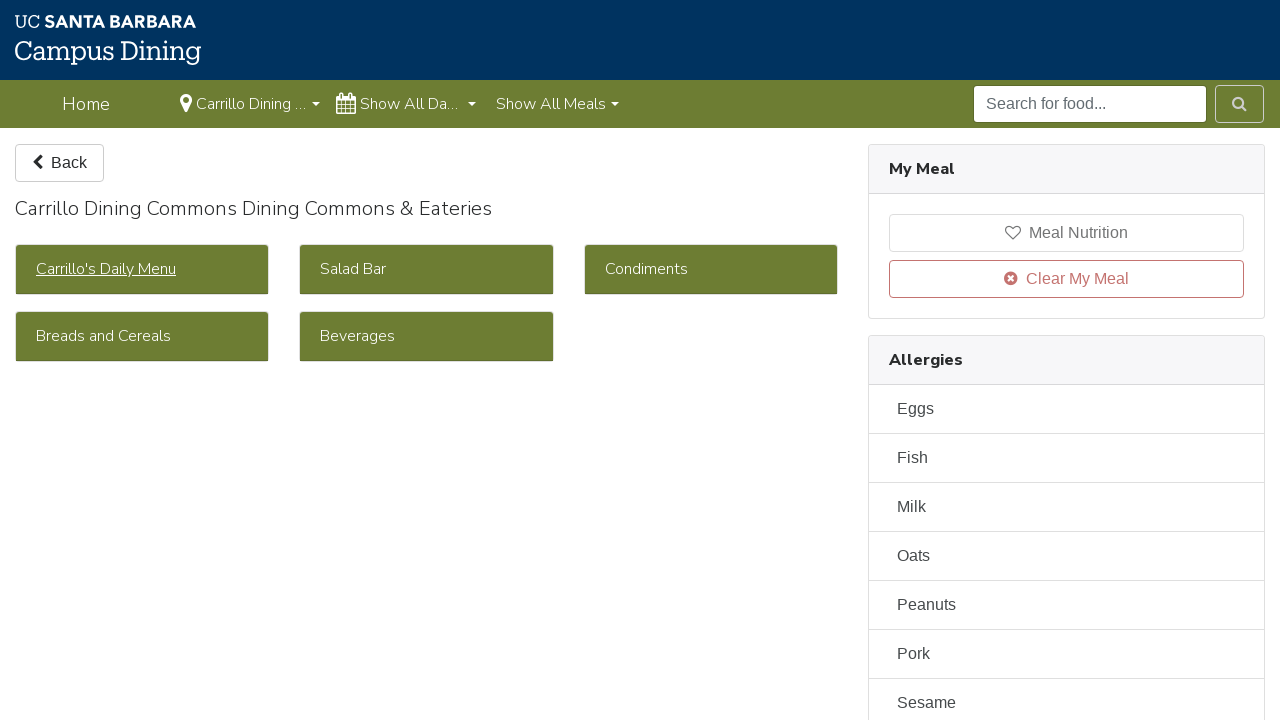

Waited for date sections to load
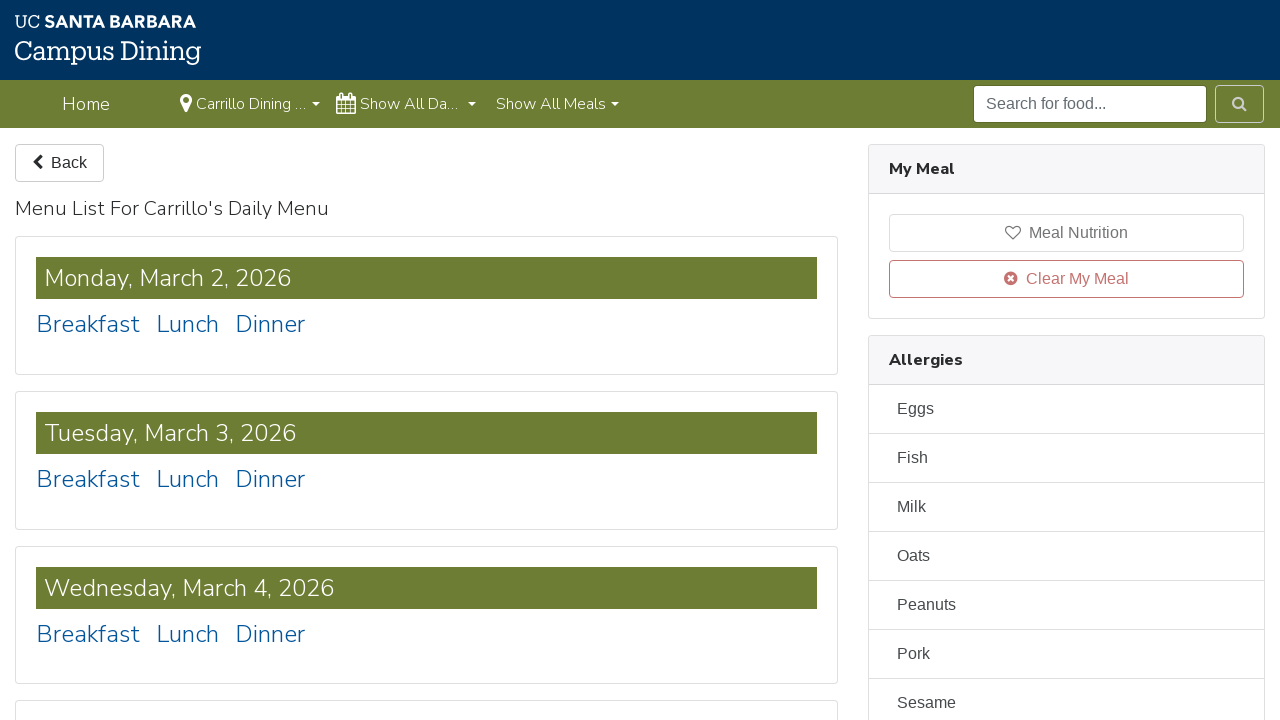

Waited 1 second for page to fully render
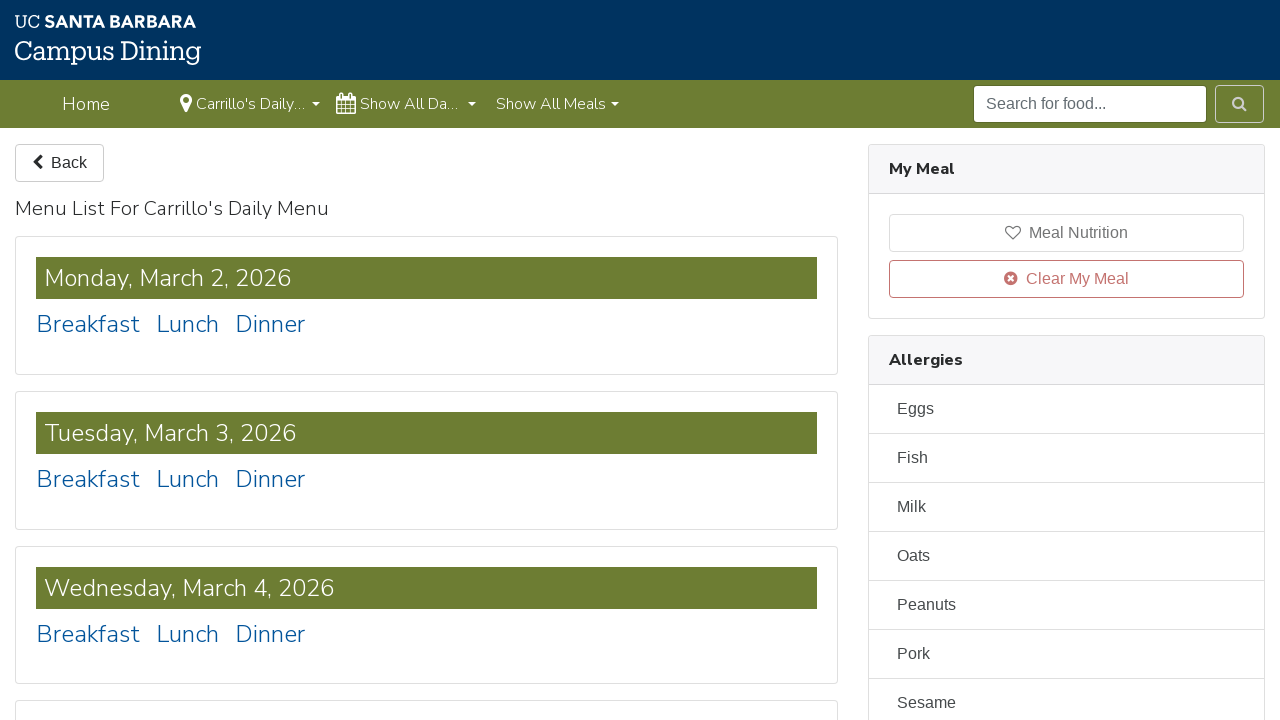

Waited for meal links to be visible
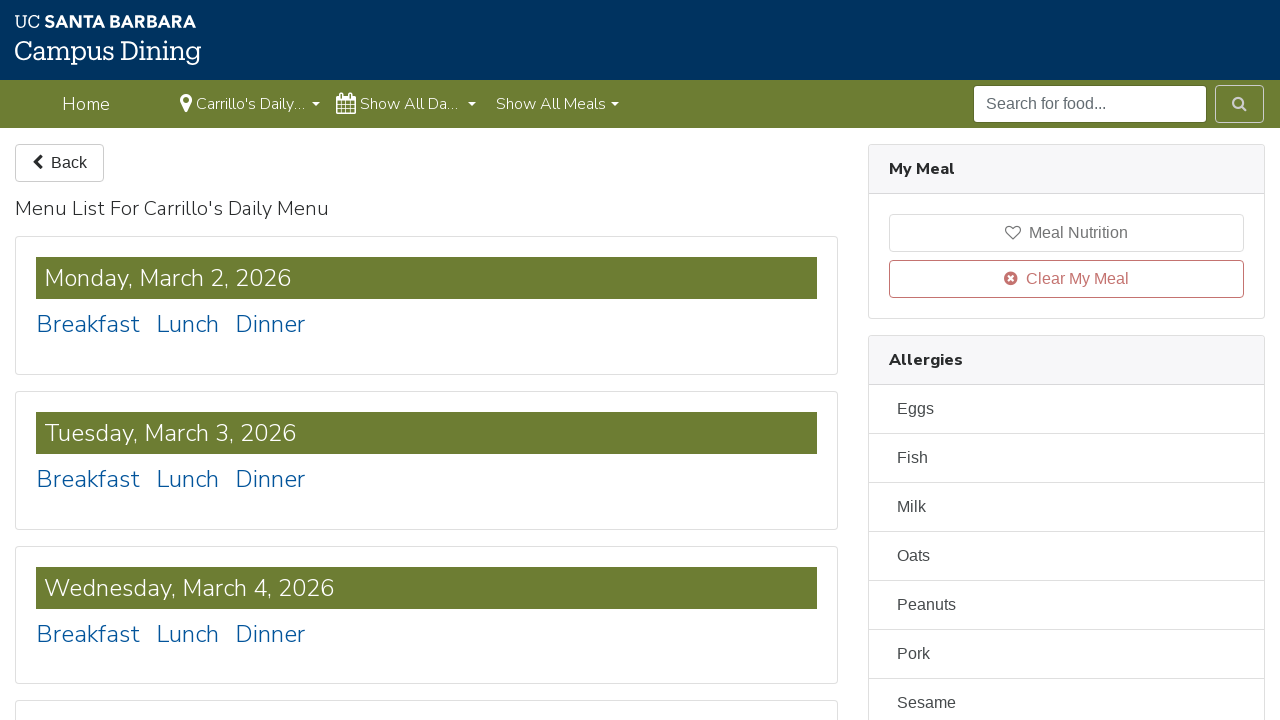

Clicked on the first meal option at (88, 324) on a.cbo_nn_menuLink >> nth=0
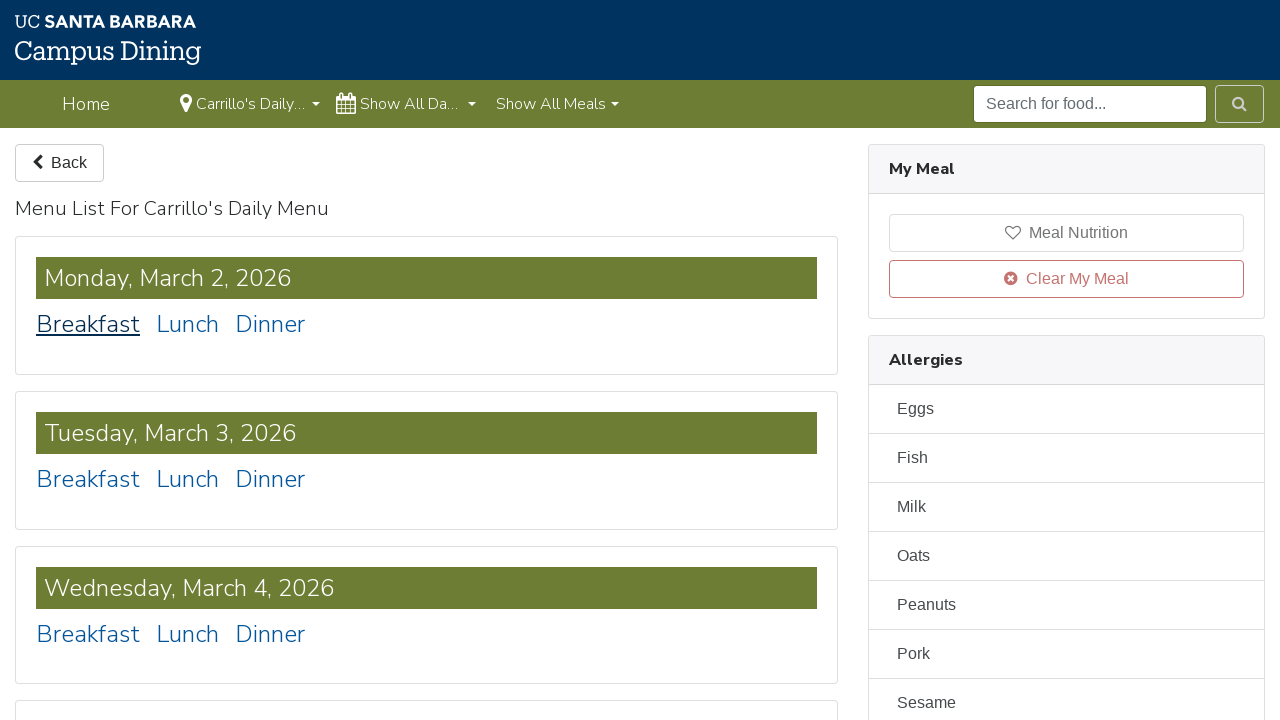

Waited for food items to load
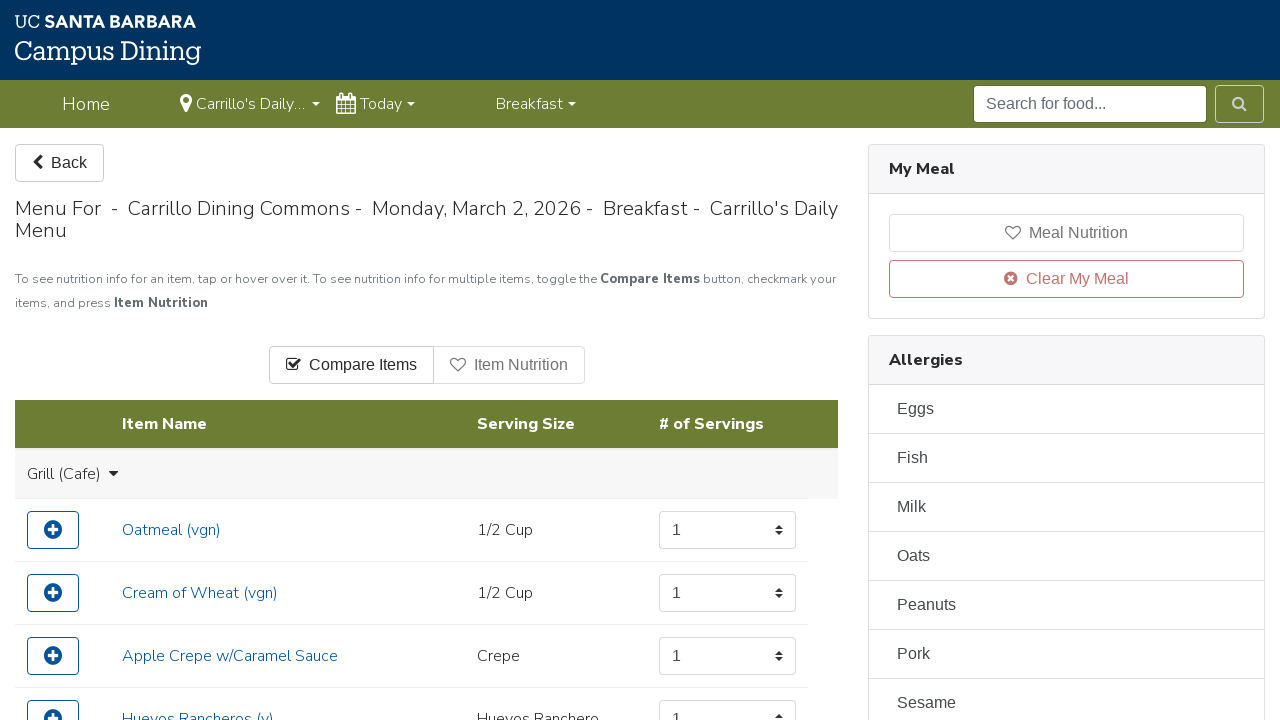

Waited 2 seconds for food items to fully render
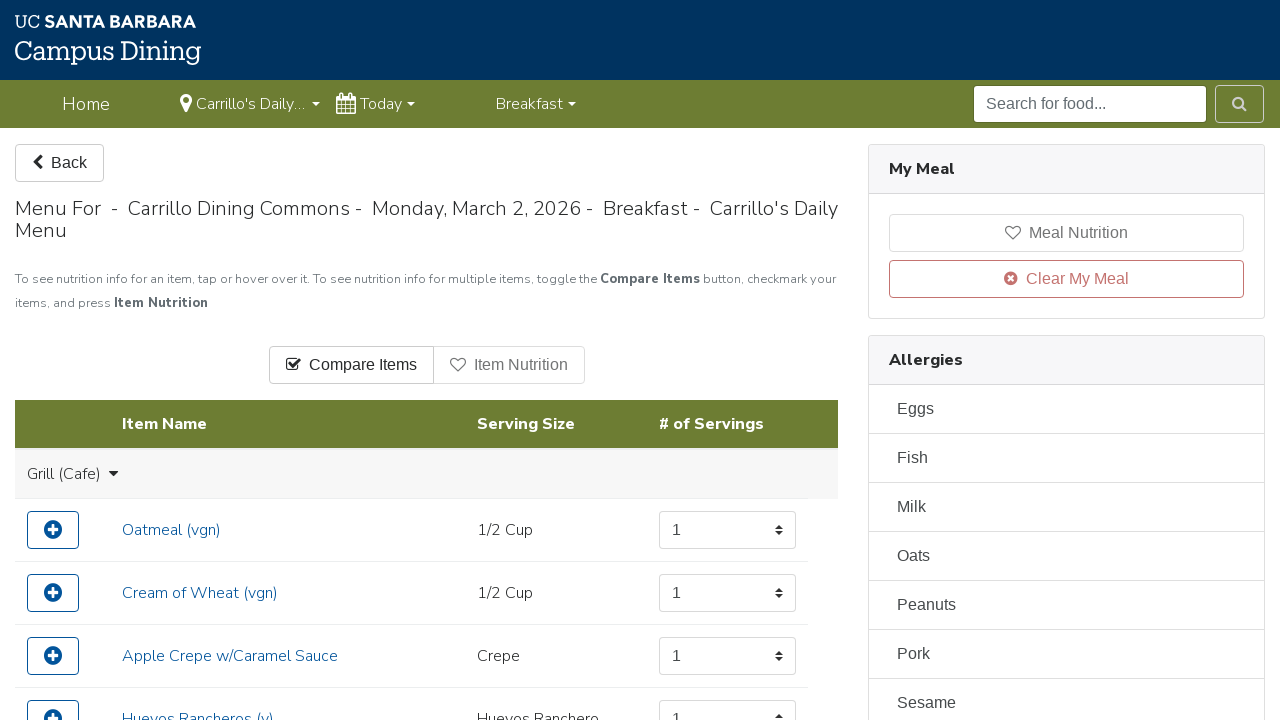

Clicked on the first food item to view nutrition details at (171, 530) on a[id^='showNutrition_'] >> nth=0
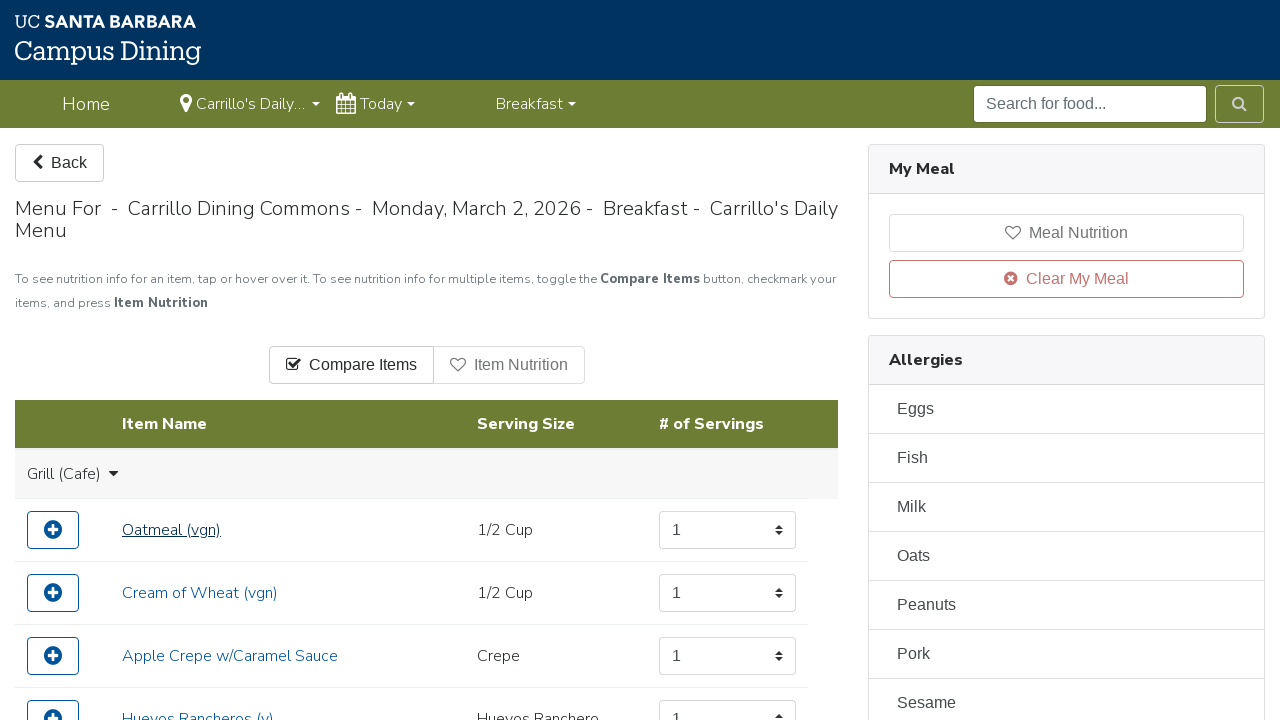

Waited for nutrition label to be visible
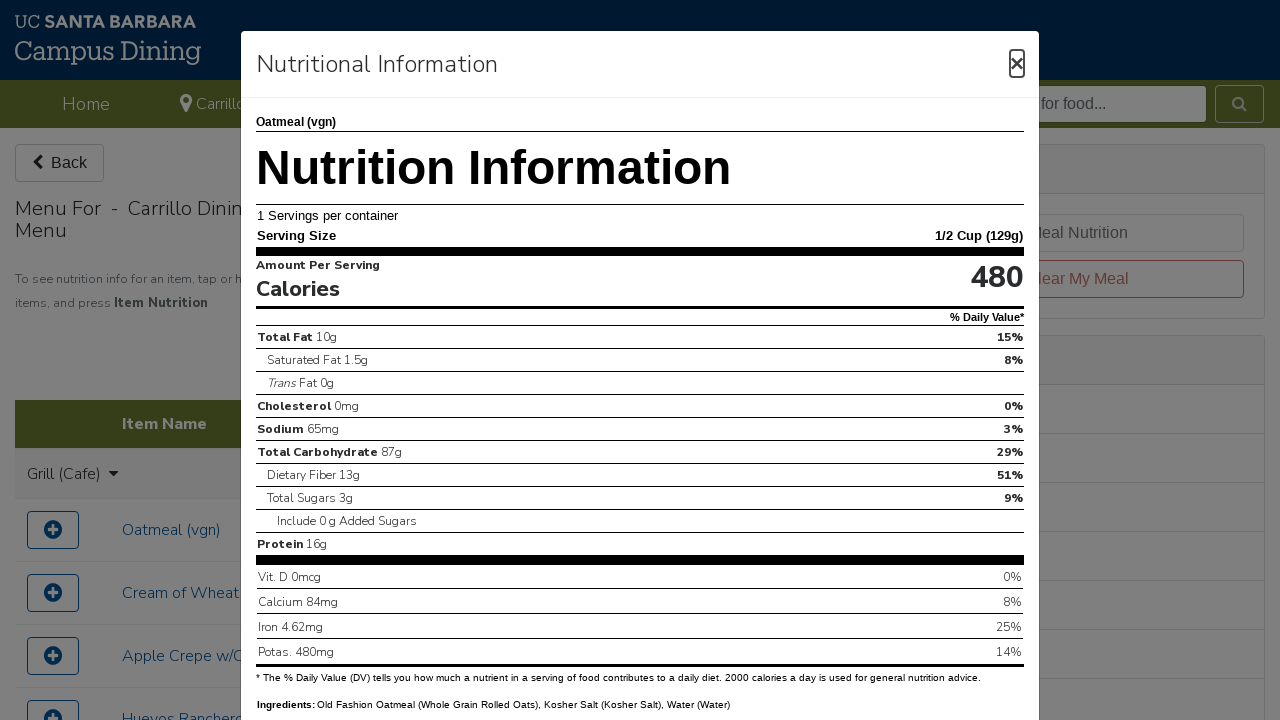

Clicked button to close nutrition panel at (1017, 64) on #btn_nn_nutrition_close
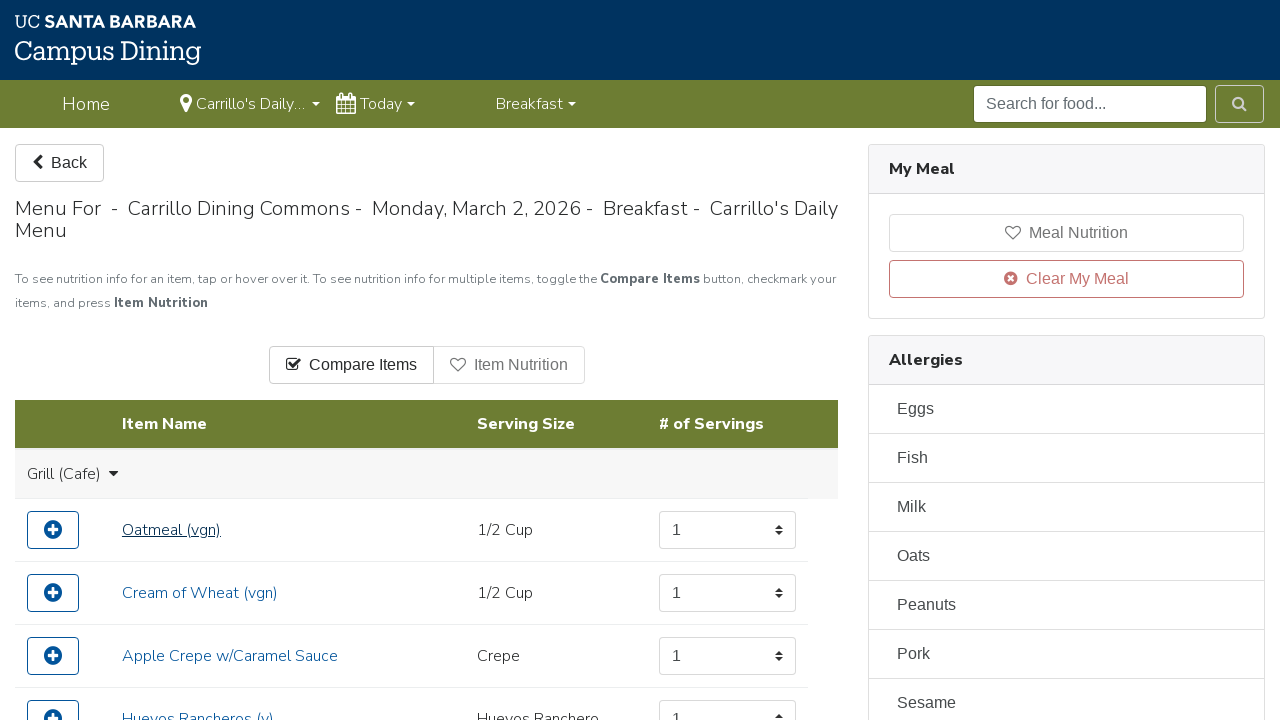

Waited for nutrition label to be hidden
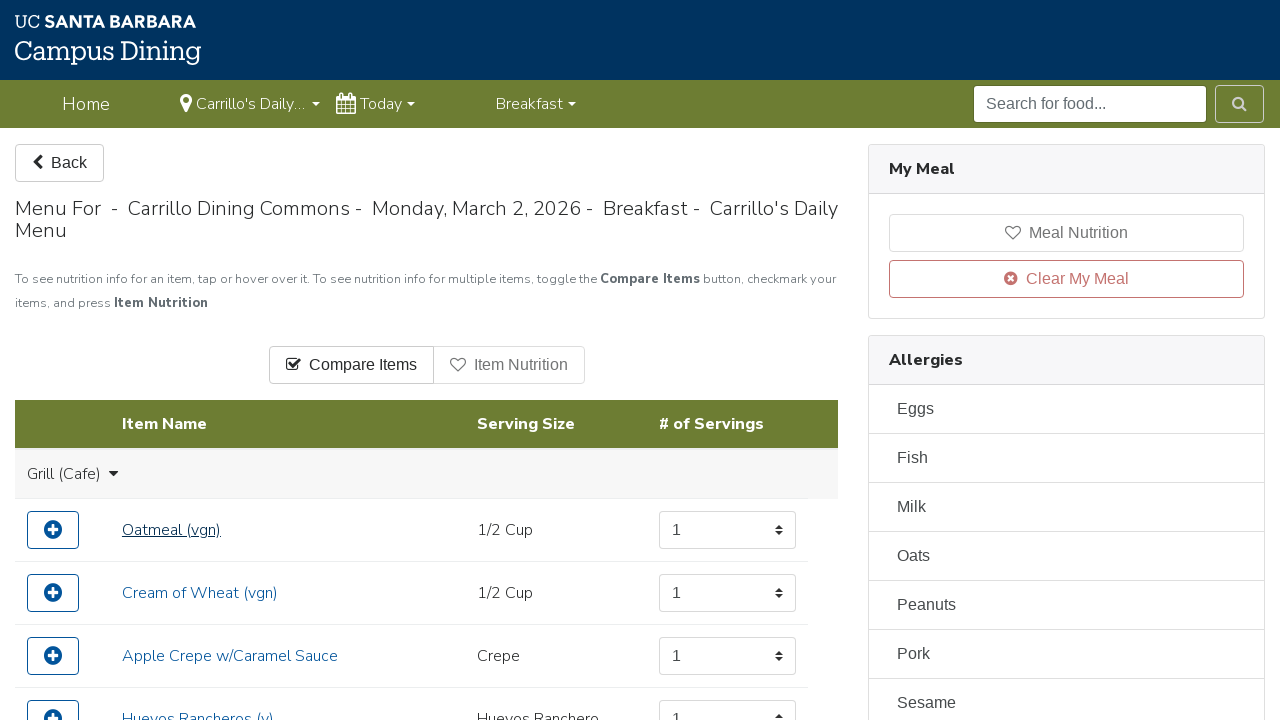

Clicked back button to return to menu details at (60, 163) on #btn_Back\*Menu\ Details
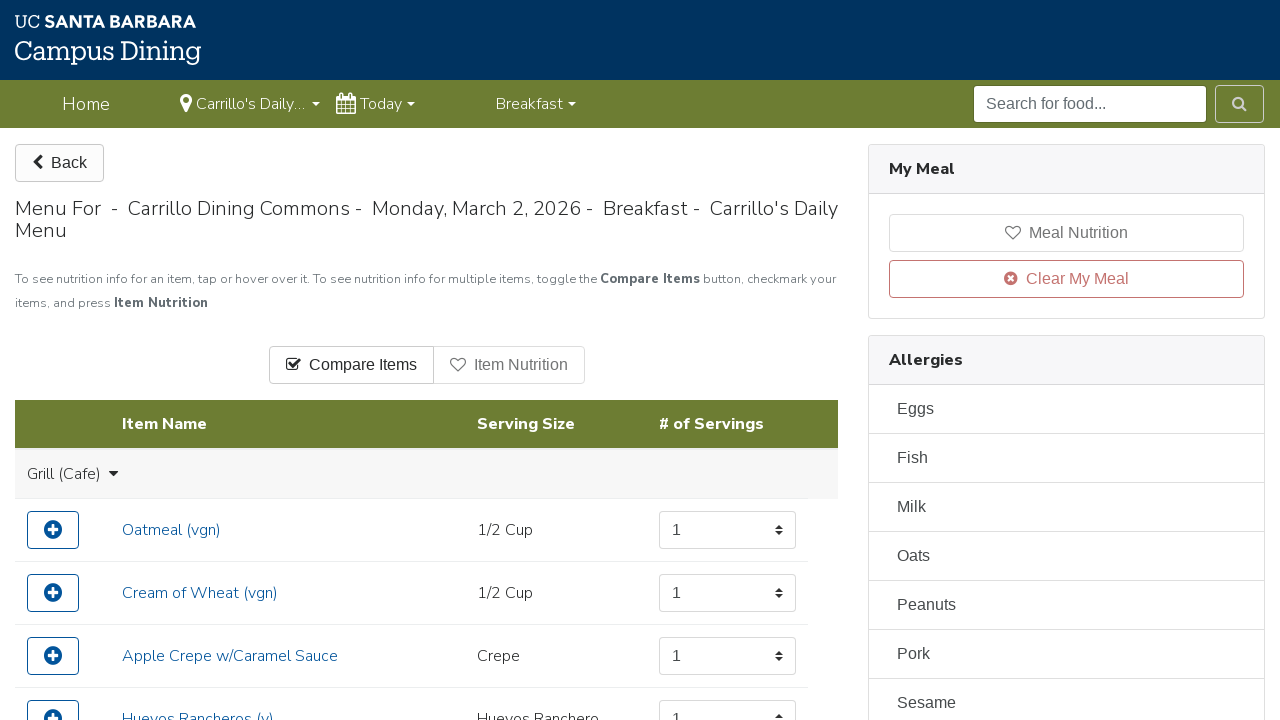

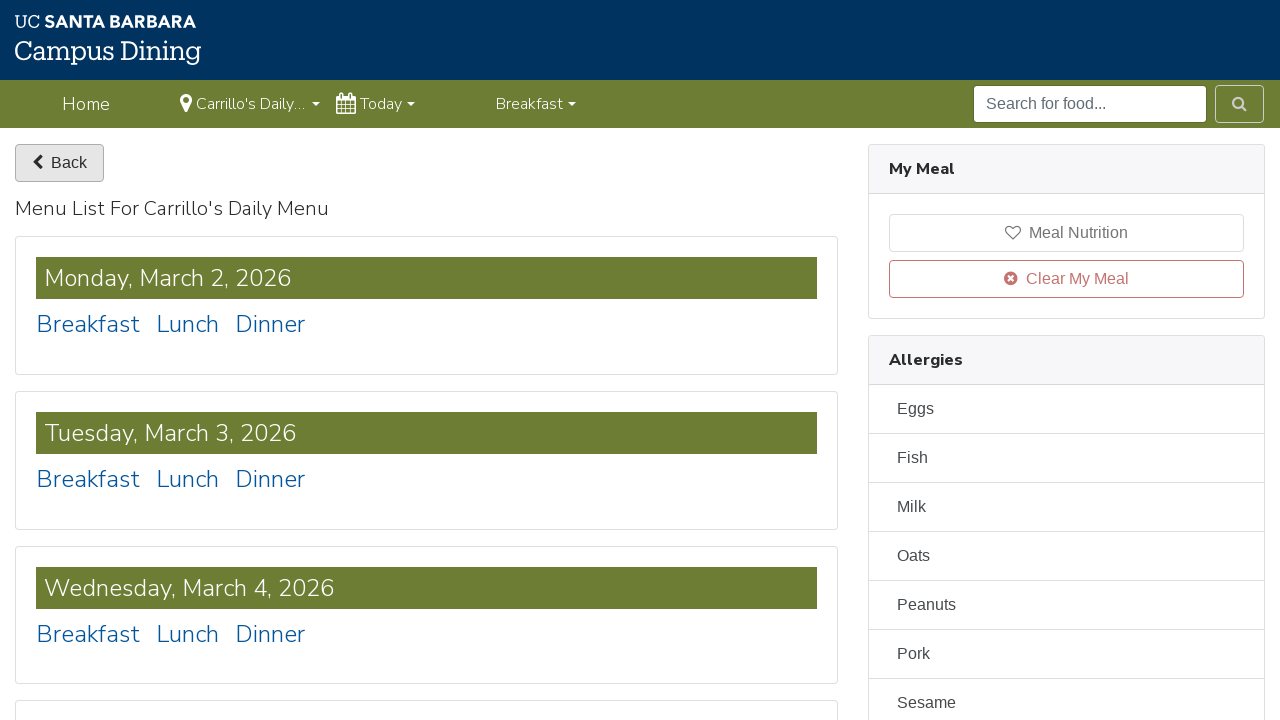